Tests infinite scroll functionality on a YouTube video page by repeatedly scrolling to the bottom until all content (comments) are loaded and the page height stops changing.

Starting URL: https://www.youtube.com/watch?v=etzmAZ7oiz0

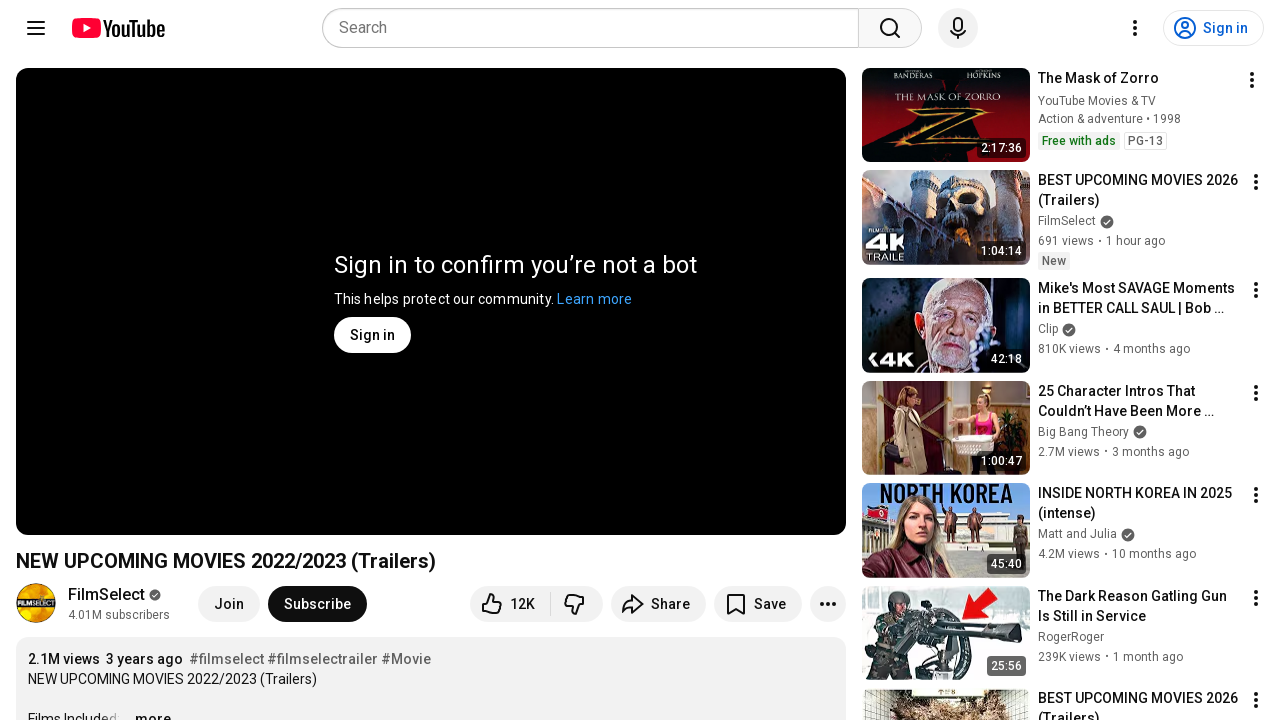

Retrieved initial page height
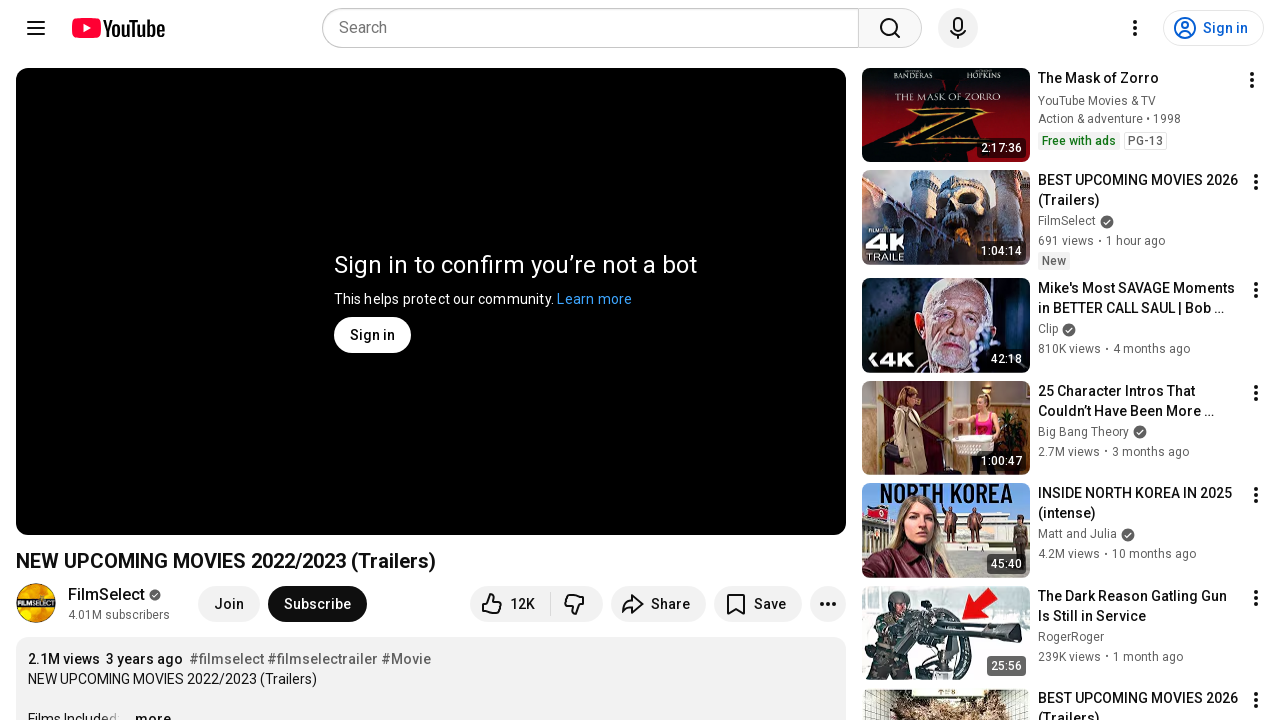

Pressed End key to scroll to bottom of page
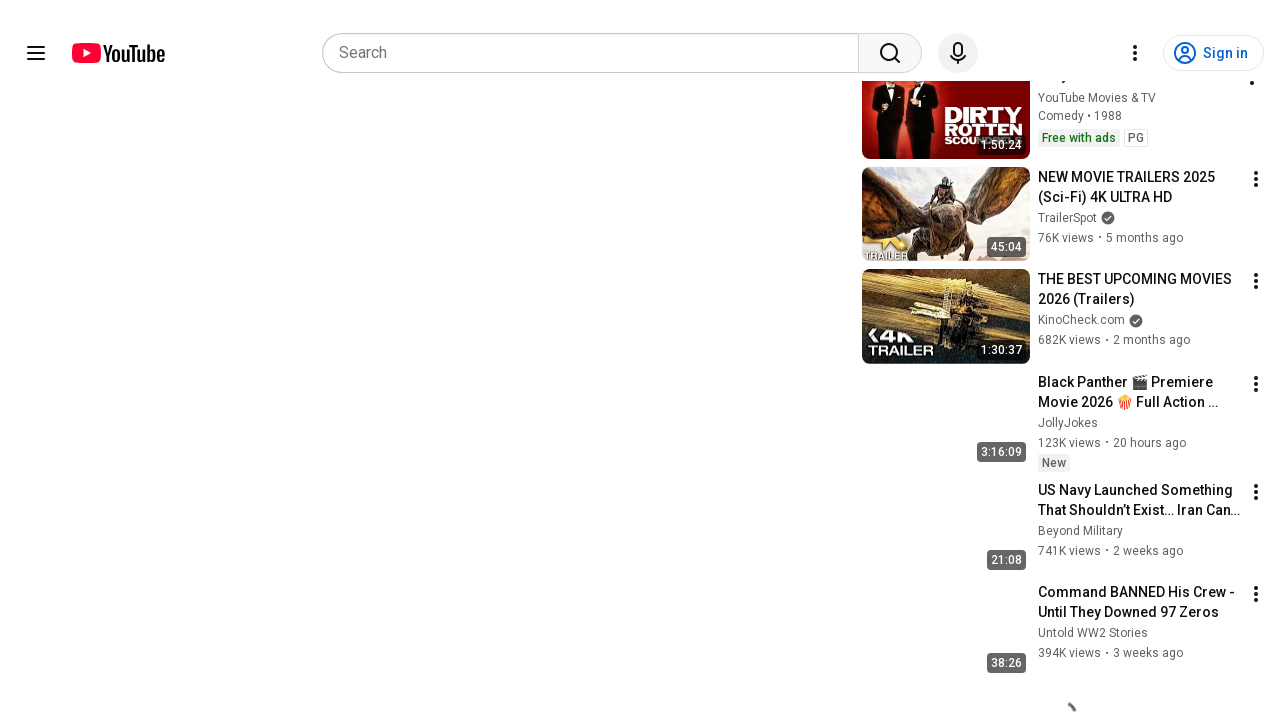

Waited 2 seconds for content to load
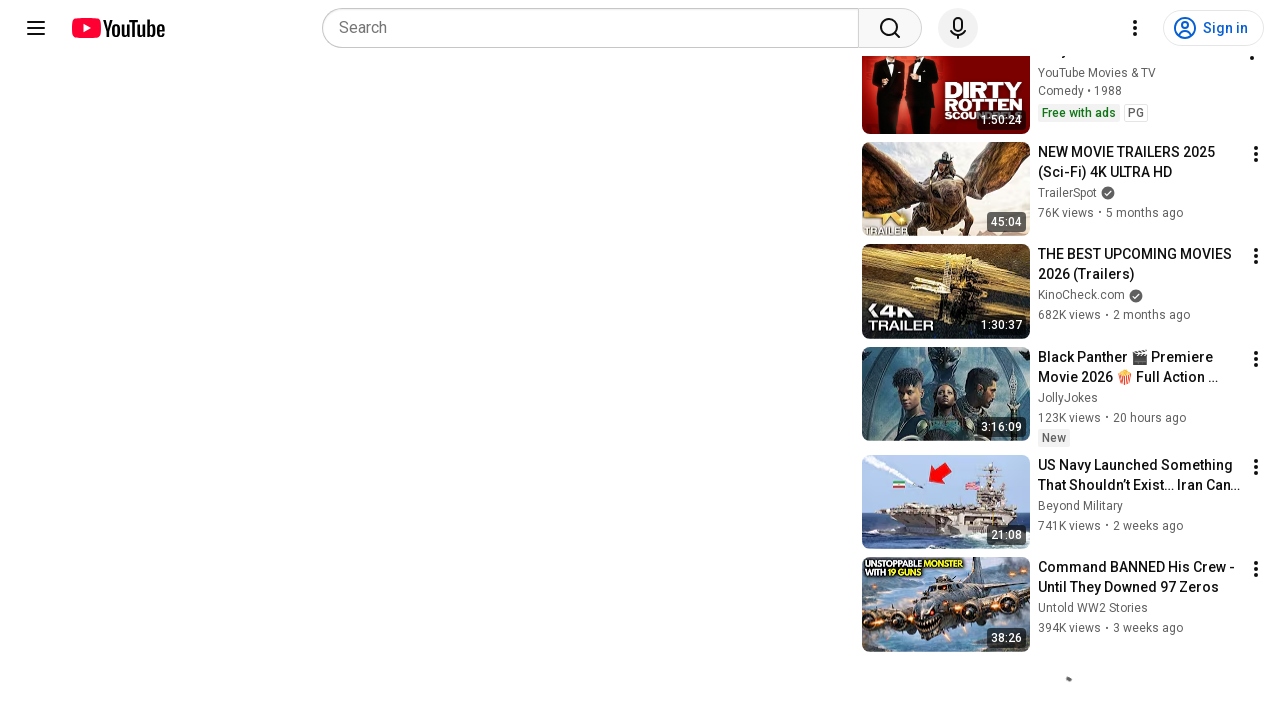

Retrieved new page height: 0
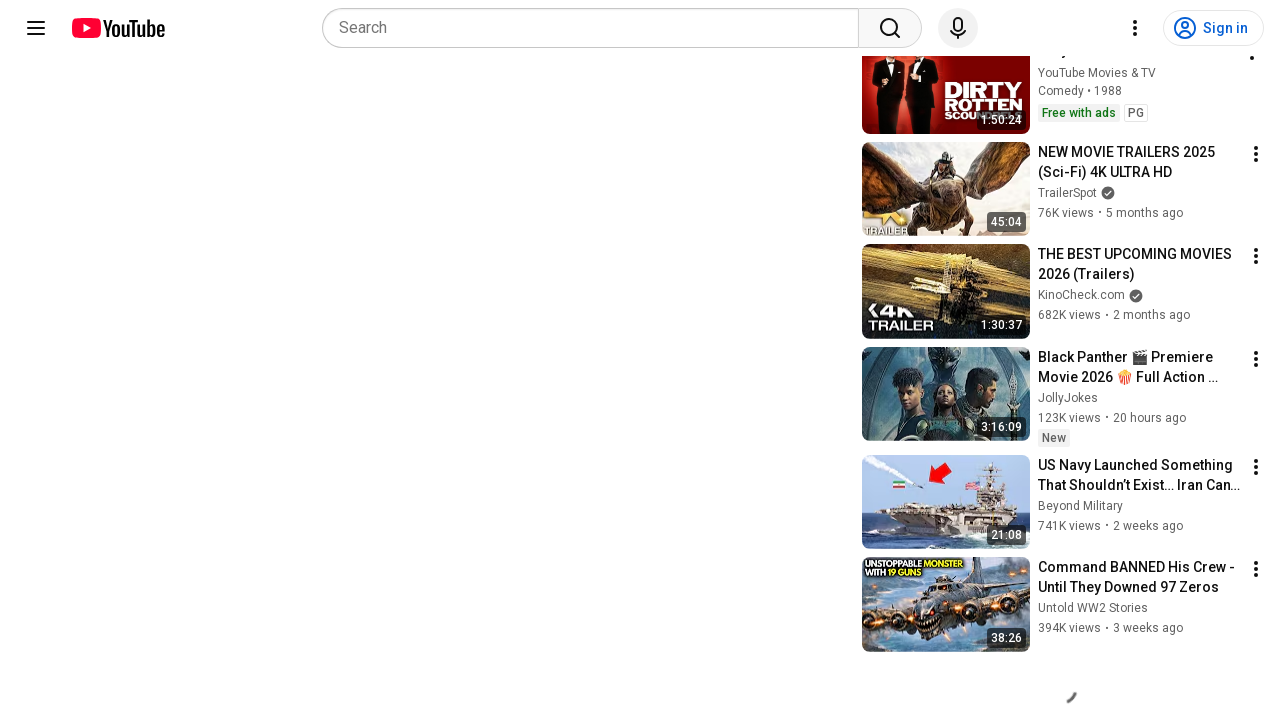

Page height unchanged - reached end of scrollable content
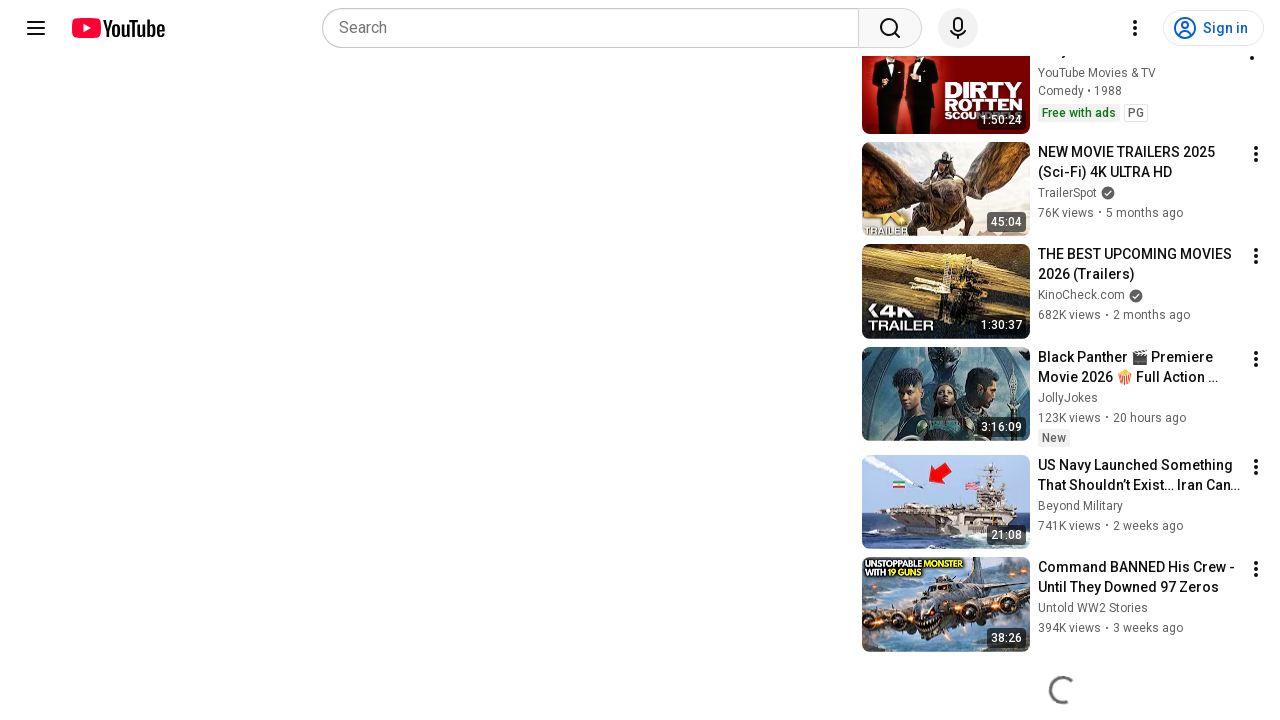

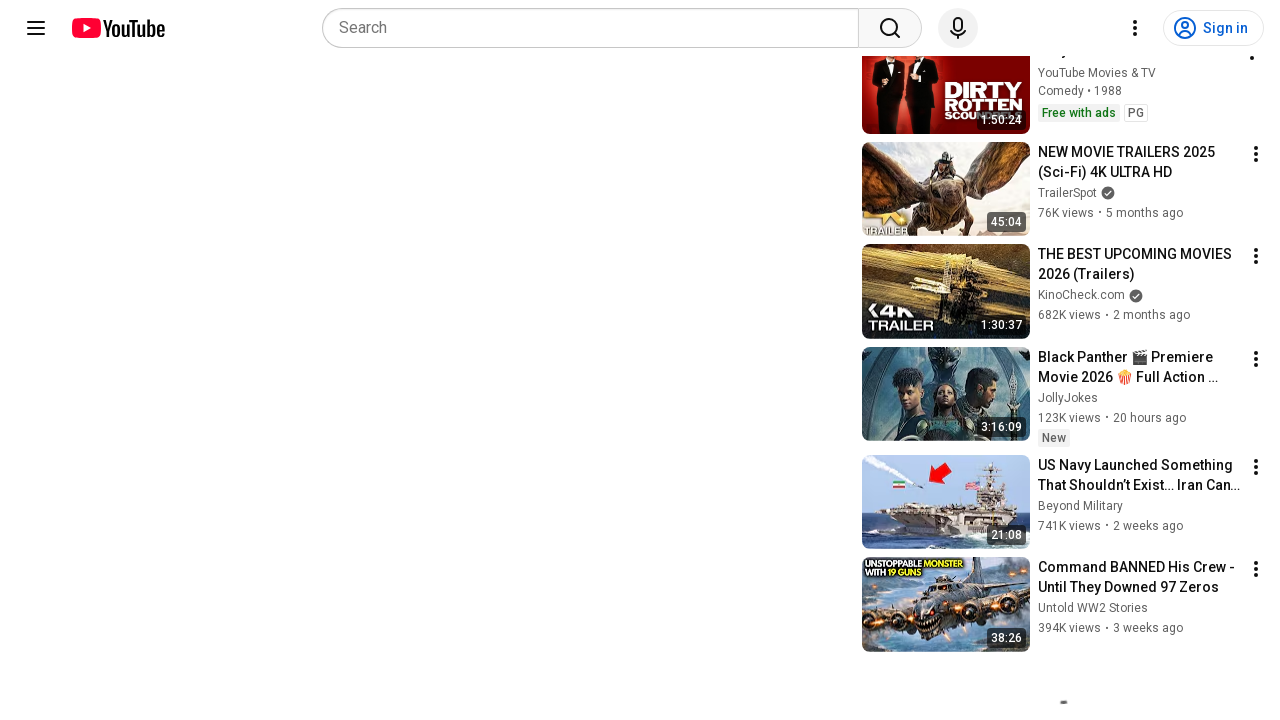